Tests that clicking Clear completed removes completed items from the list

Starting URL: https://demo.playwright.dev/todomvc

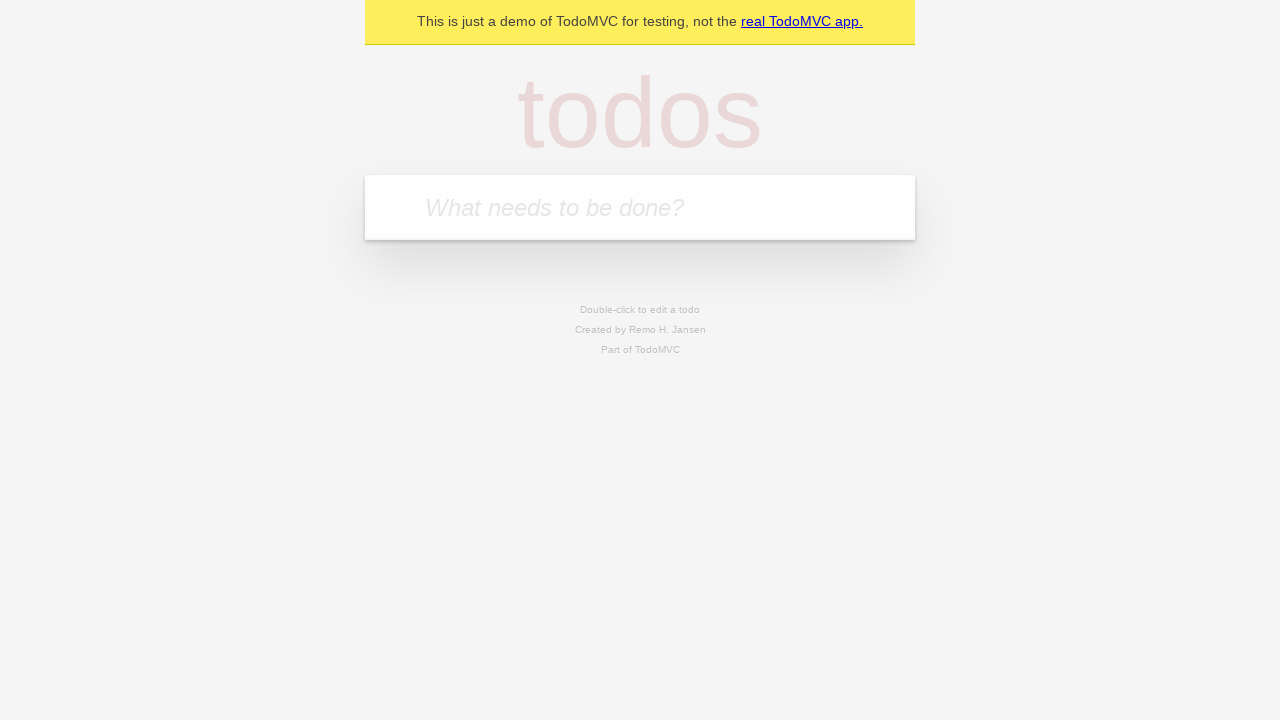

Filled new todo field with 'buy some cheese' on .new-todo
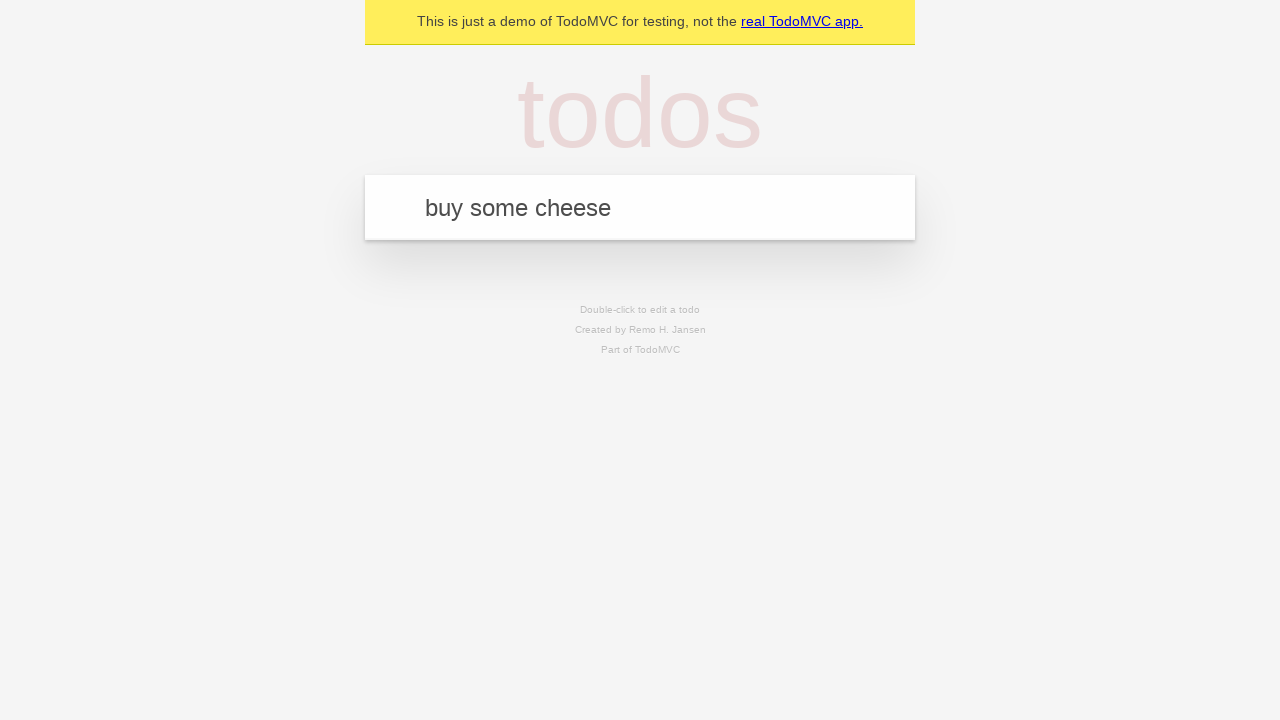

Pressed Enter to add first todo item on .new-todo
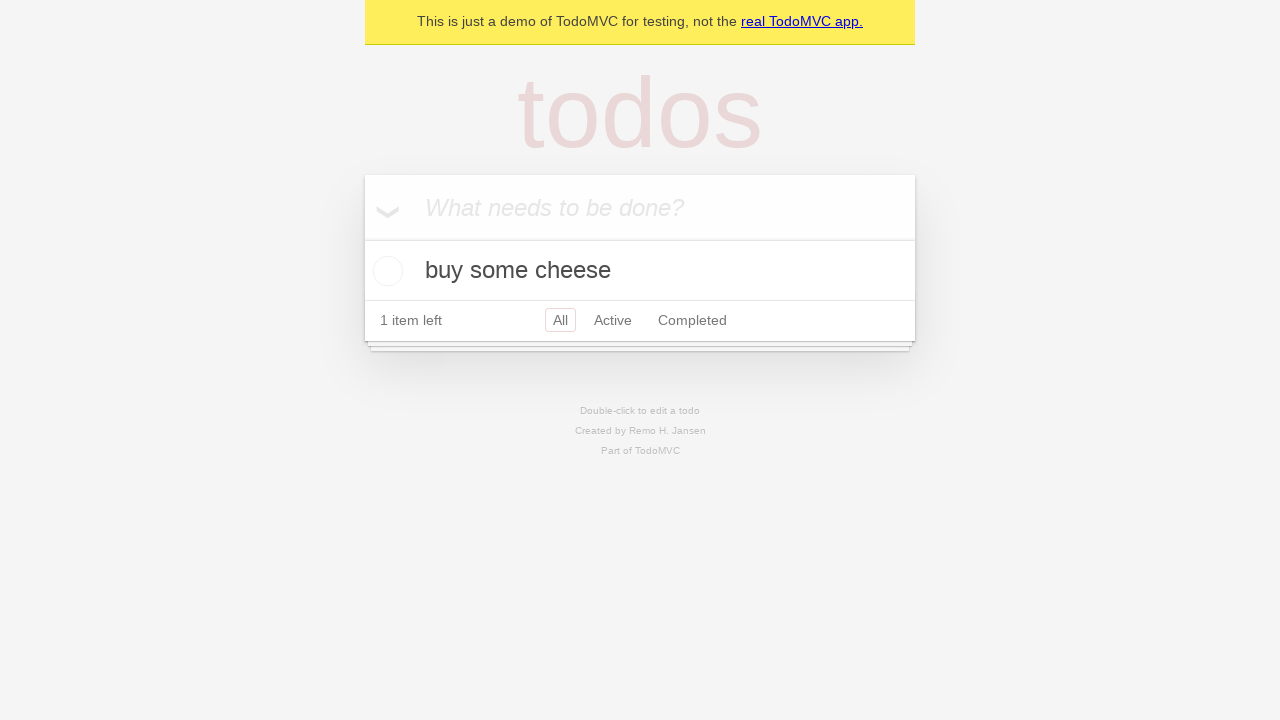

Filled new todo field with 'feed the cat' on .new-todo
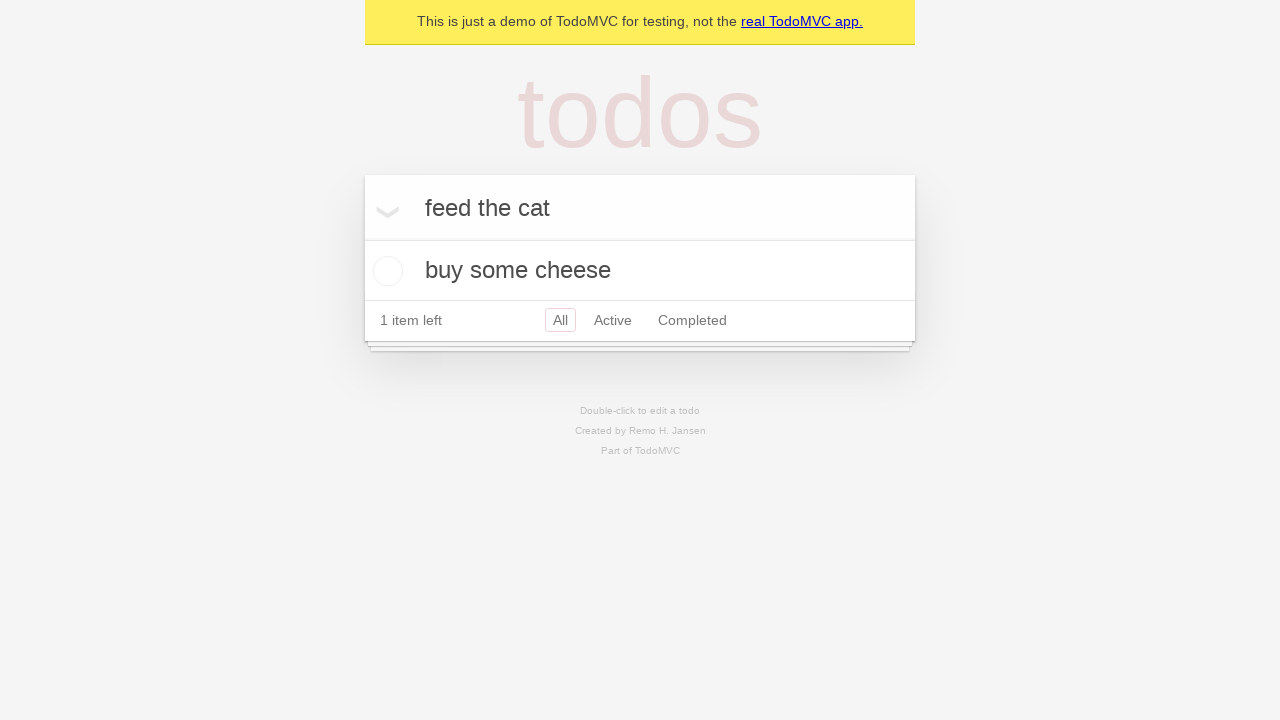

Pressed Enter to add second todo item on .new-todo
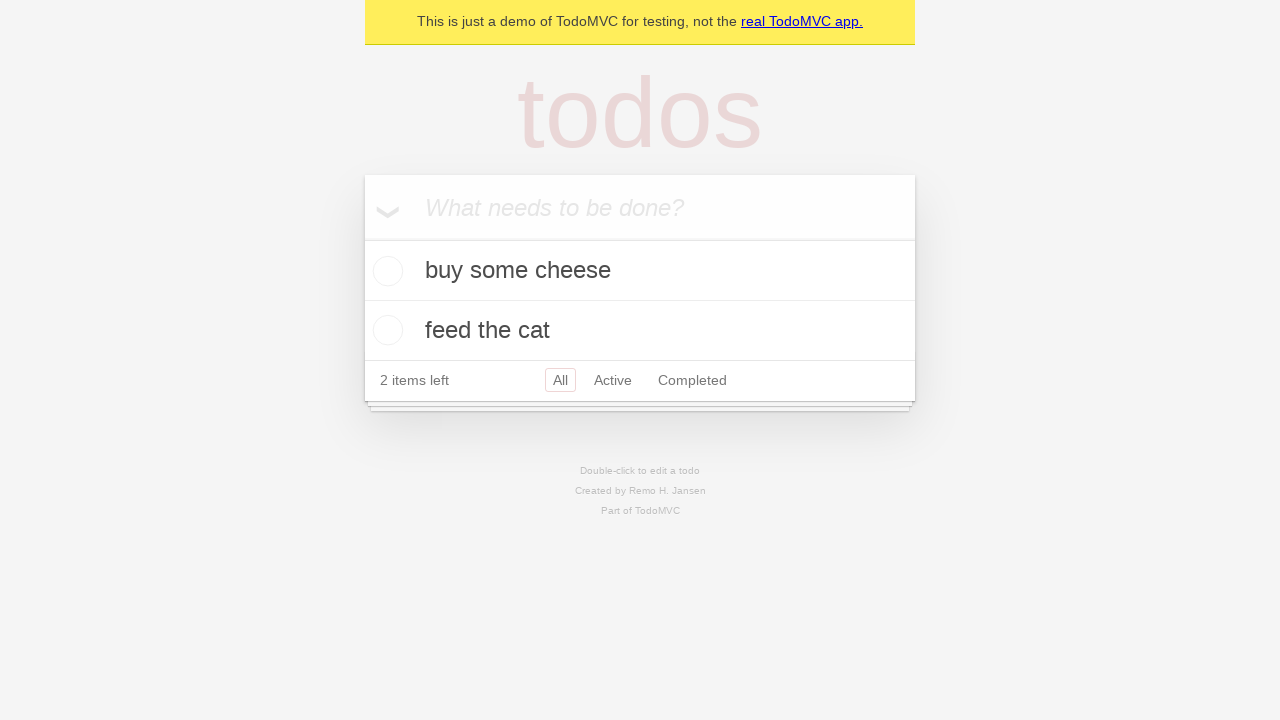

Filled new todo field with 'book a doctors appointment' on .new-todo
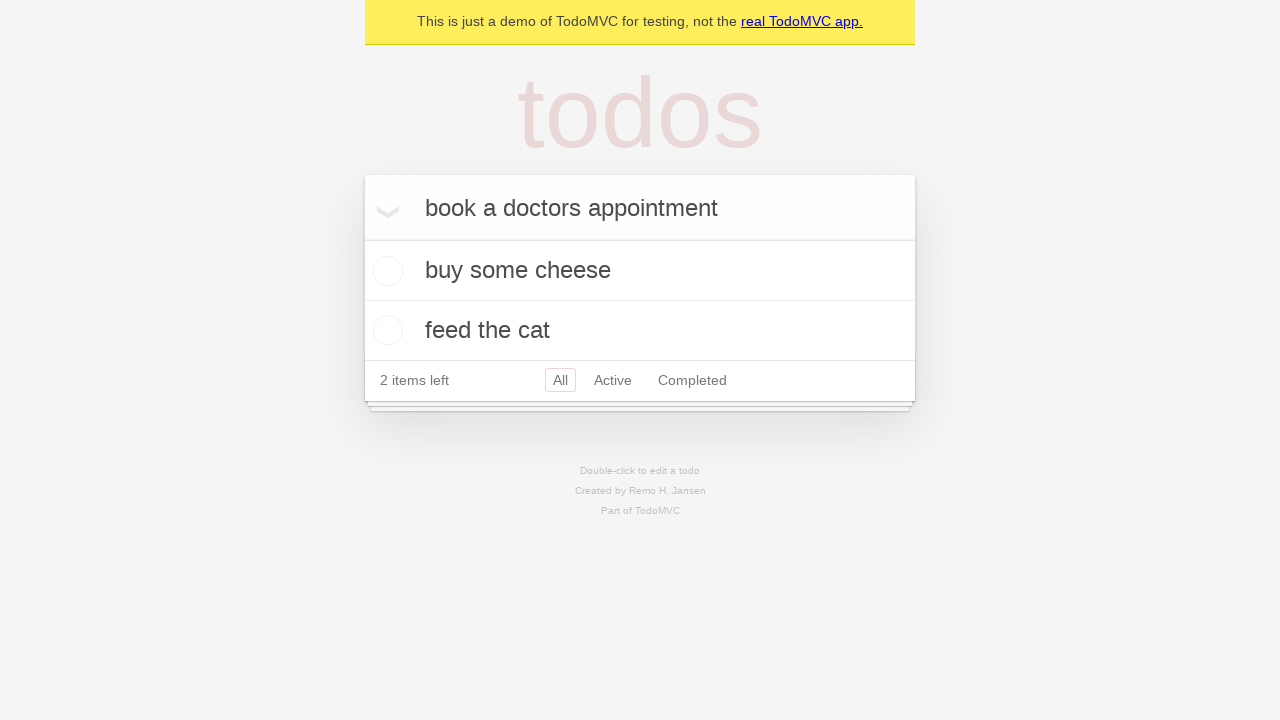

Pressed Enter to add third todo item on .new-todo
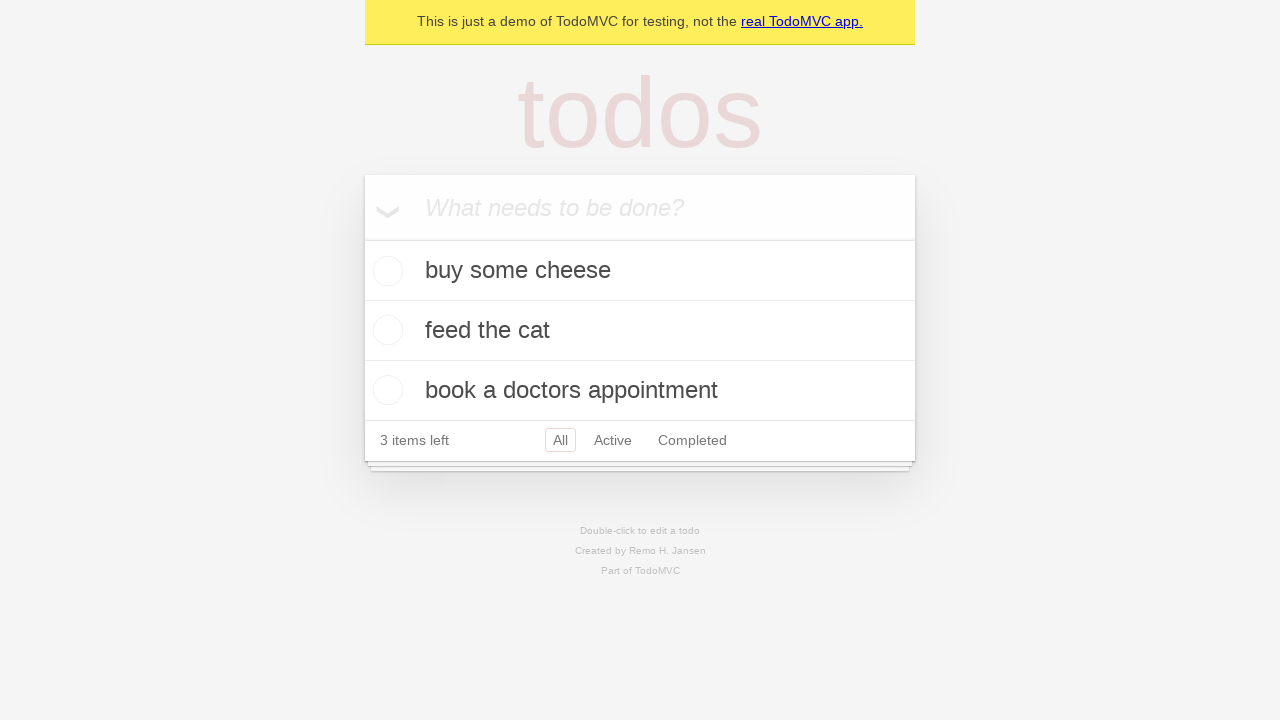

Located all todo items in the list
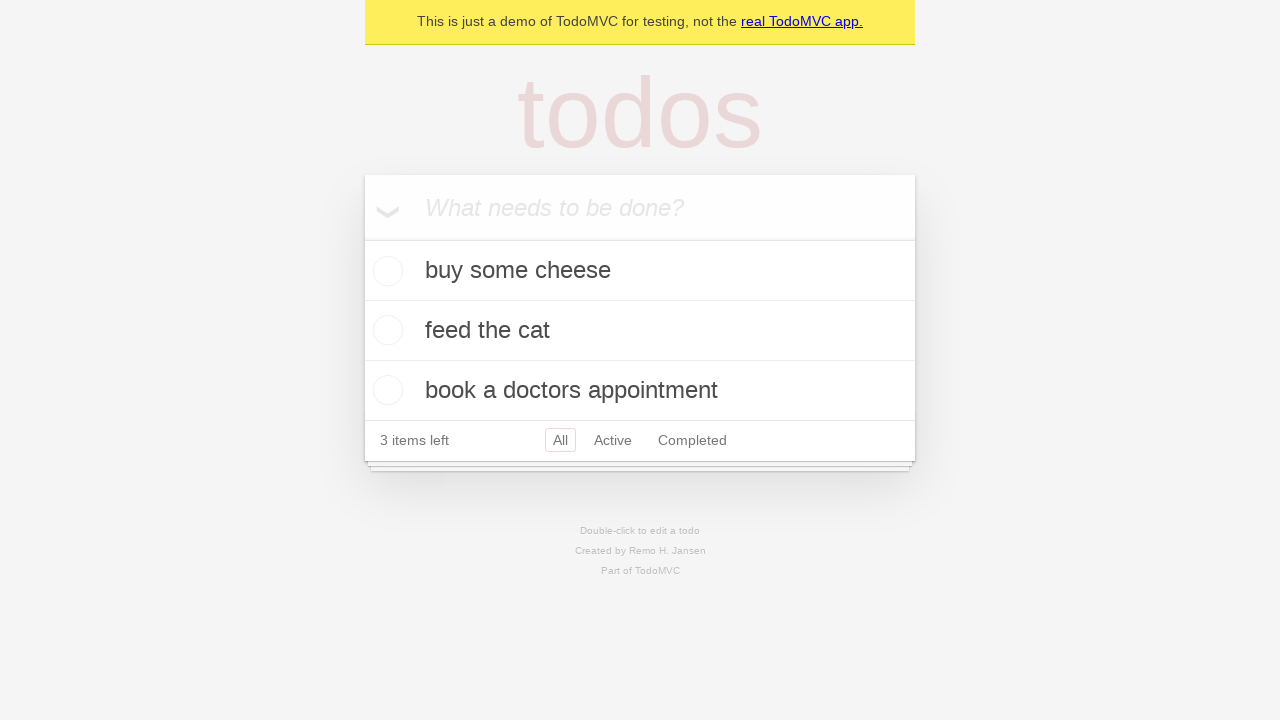

Checked second todo item to mark it as completed at (385, 330) on .todo-list li >> nth=1 >> .toggle
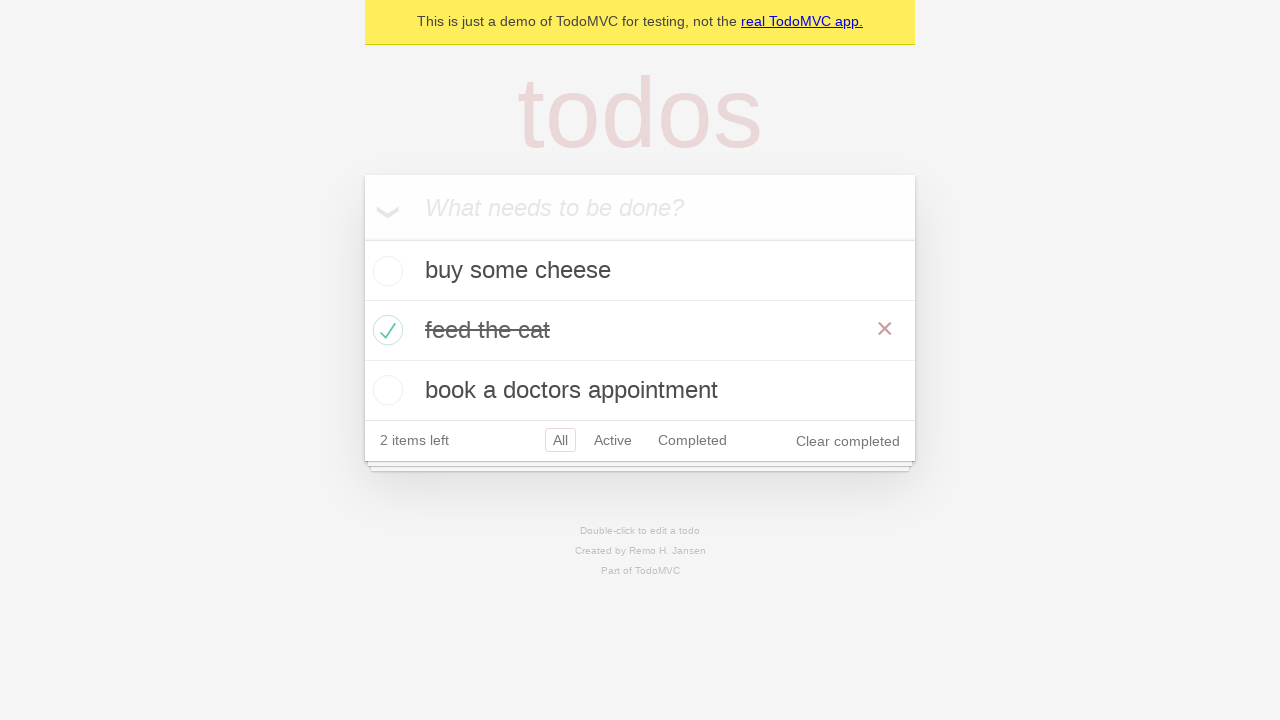

Clicked 'Clear completed' button to remove completed items at (848, 441) on .clear-completed
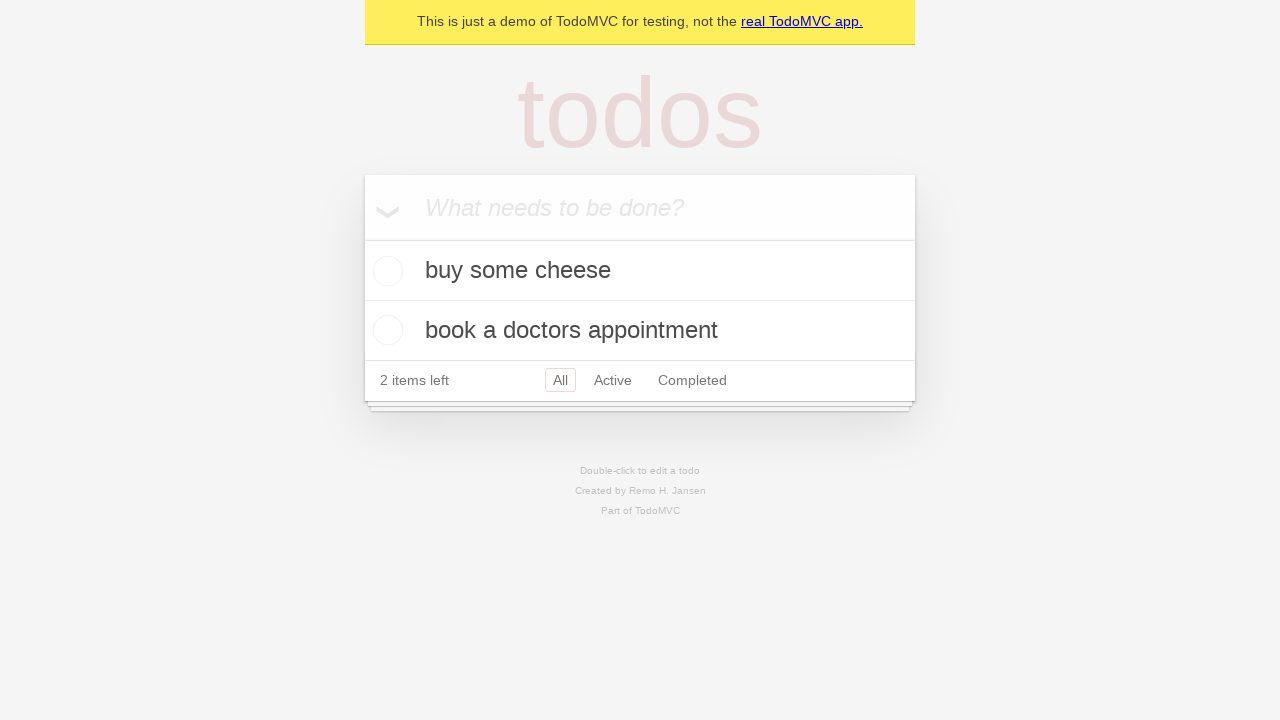

Waited for todo list to update after clearing completed items
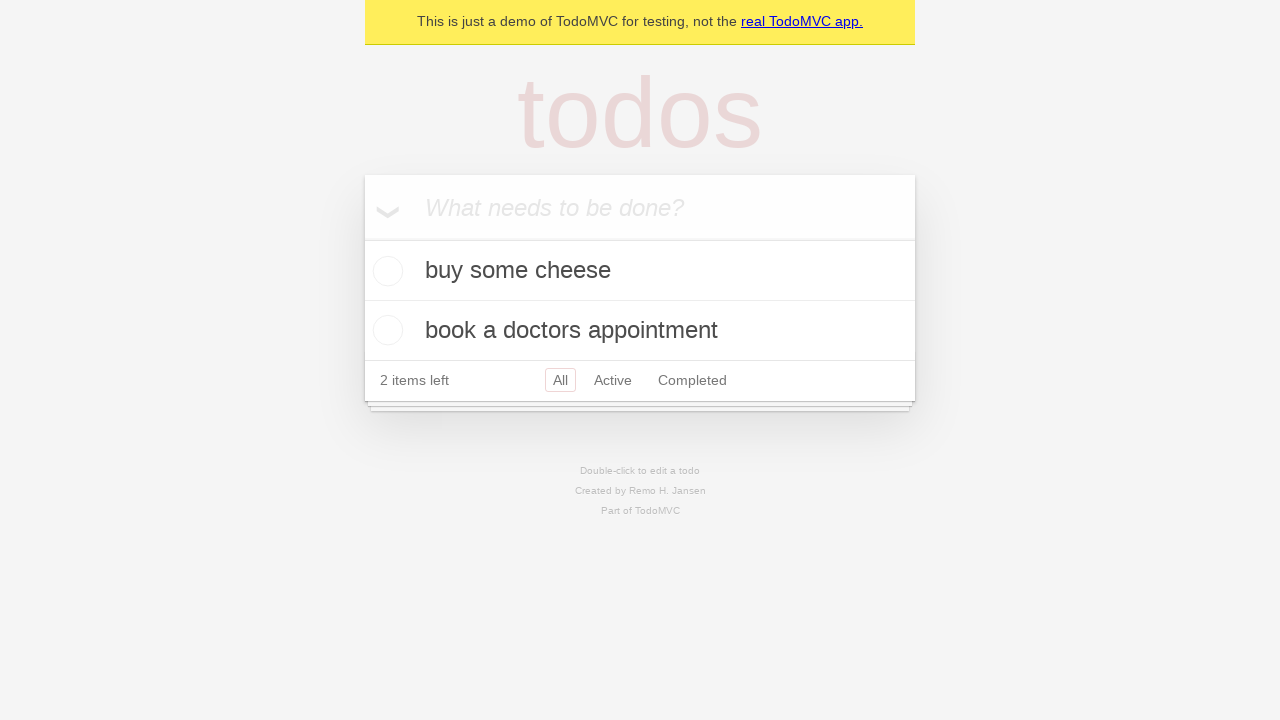

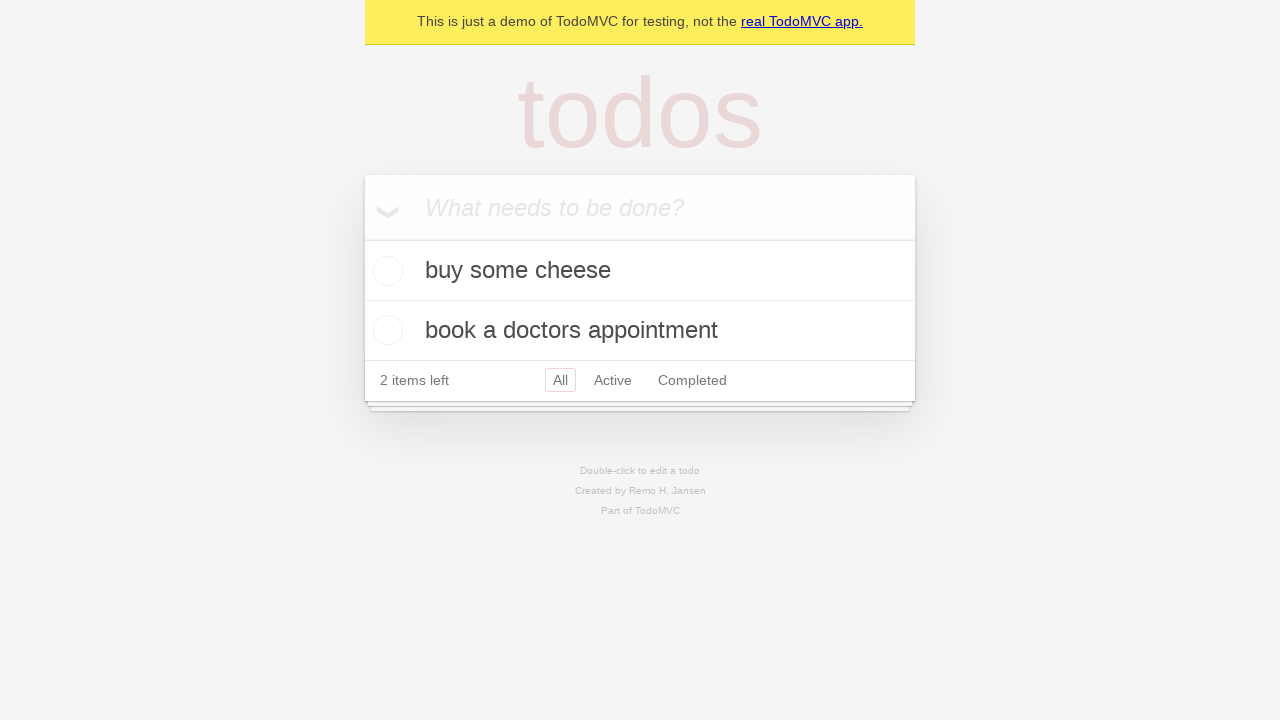